Fills a text box form with random data and verifies that the confirmation text matches the entered data

Starting URL: https://demoqa.com/

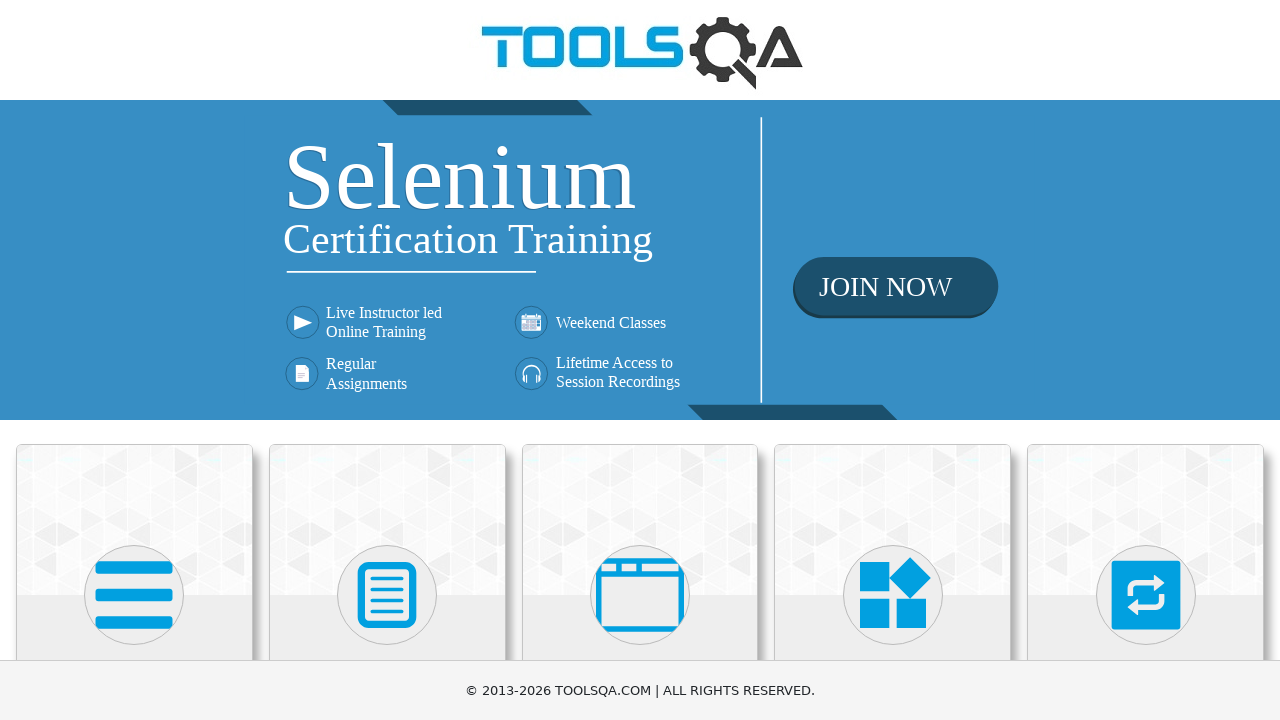

Clicked on Elements card at (134, 360) on text=Elements
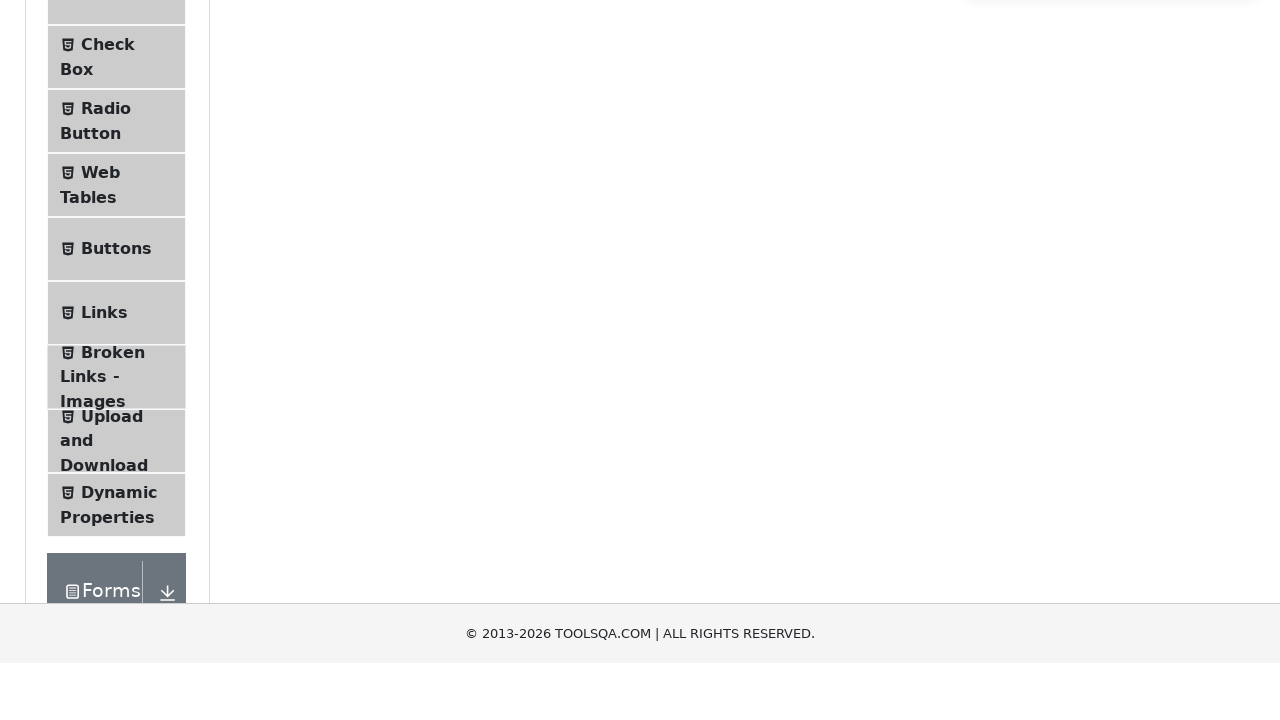

Clicked on Text Box option in sidebar at (119, 261) on text=Text Box
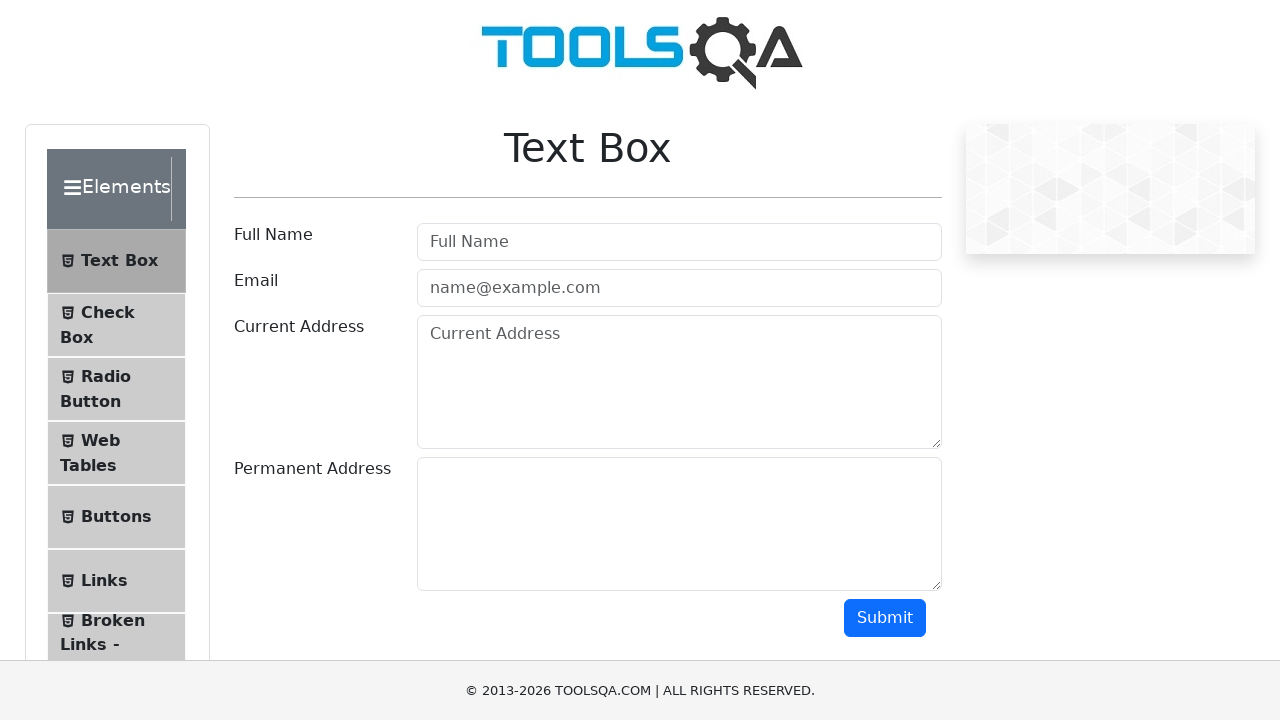

Filled username field with 'Alice Miller' on #userName
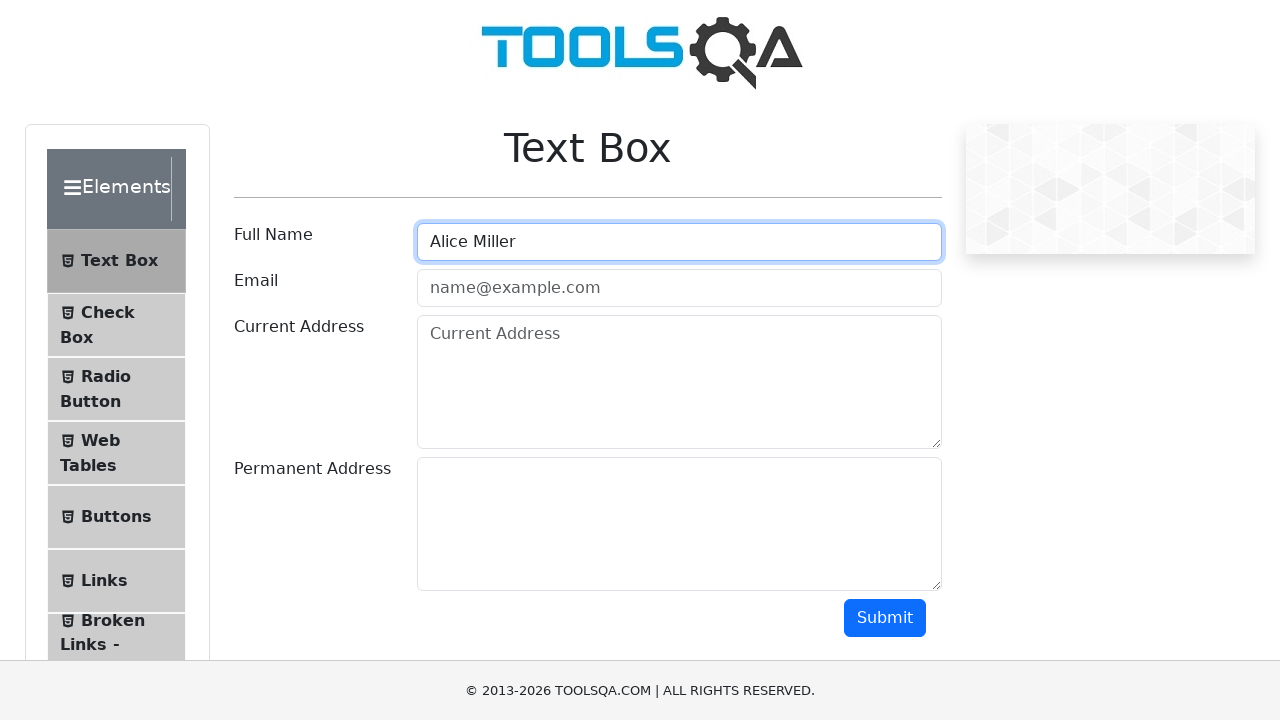

Filled email field with 'test6780@test.com' on #userEmail
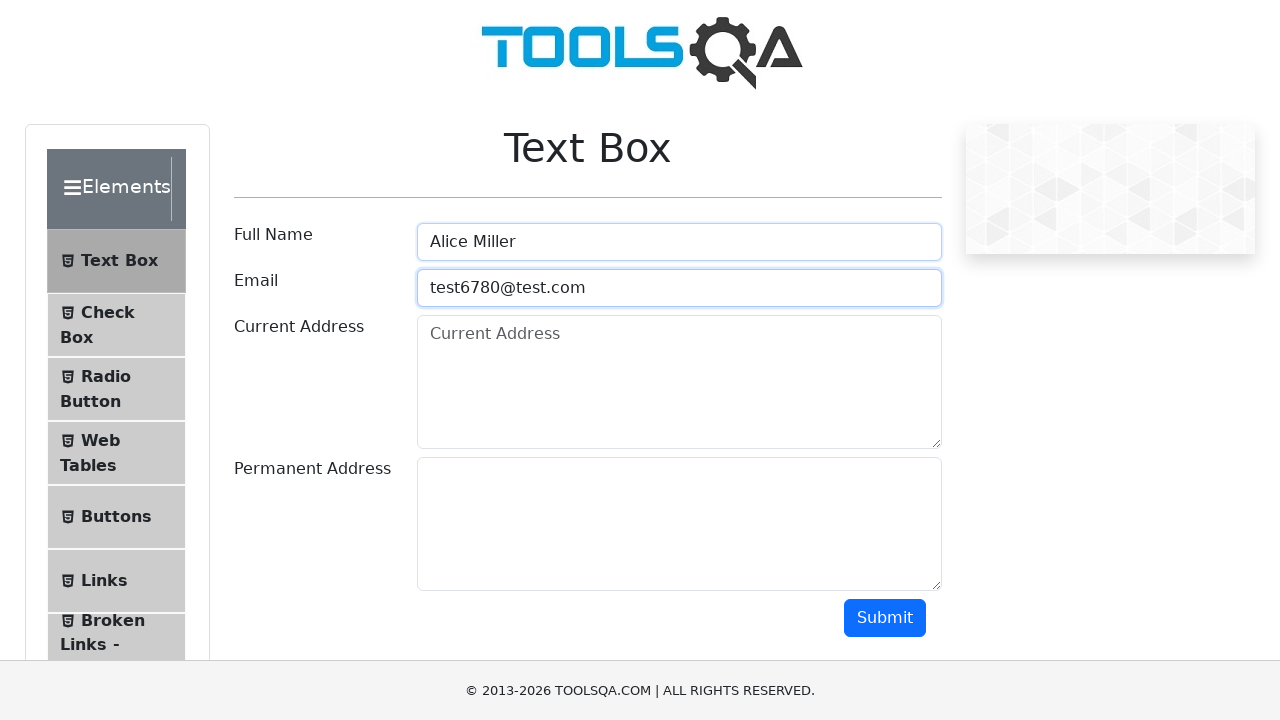

Filled current address field with '741 Oak Street, Miami, FL' on #currentAddress
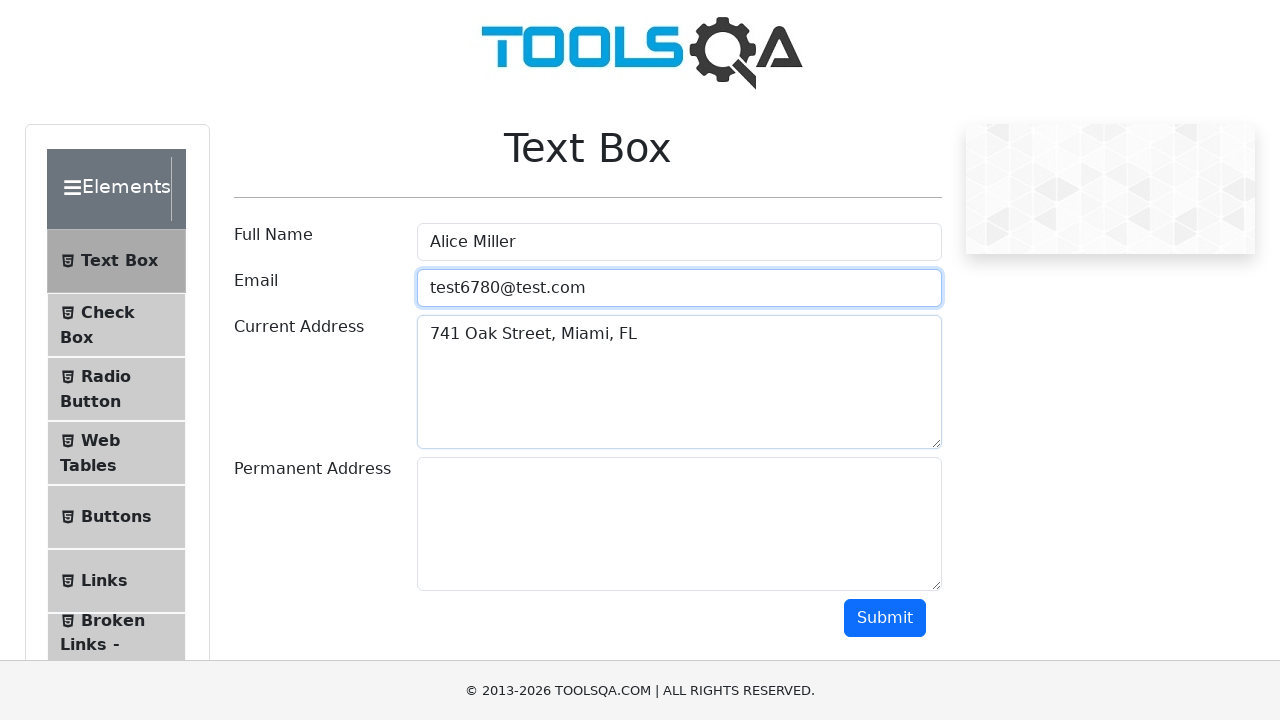

Filled permanent address field with '557 Pine Road, Boston, MA' on #permanentAddress
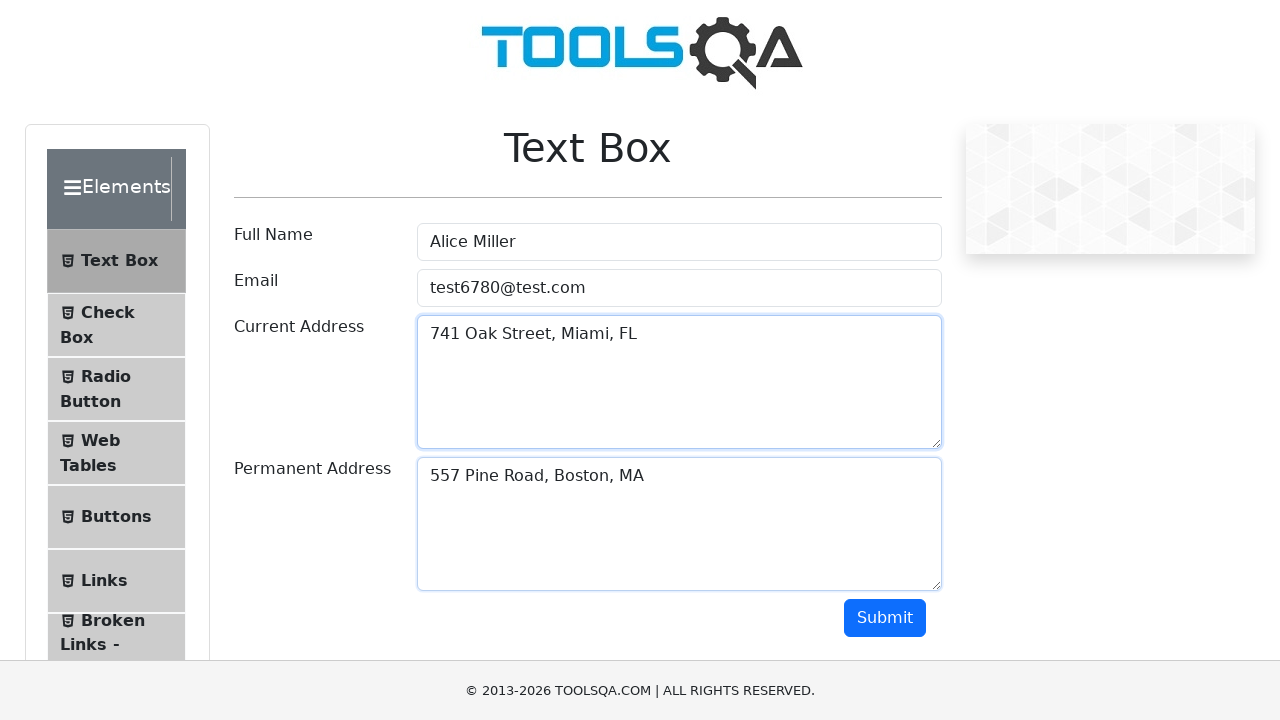

Clicked submit button to submit form at (885, 618) on #submit
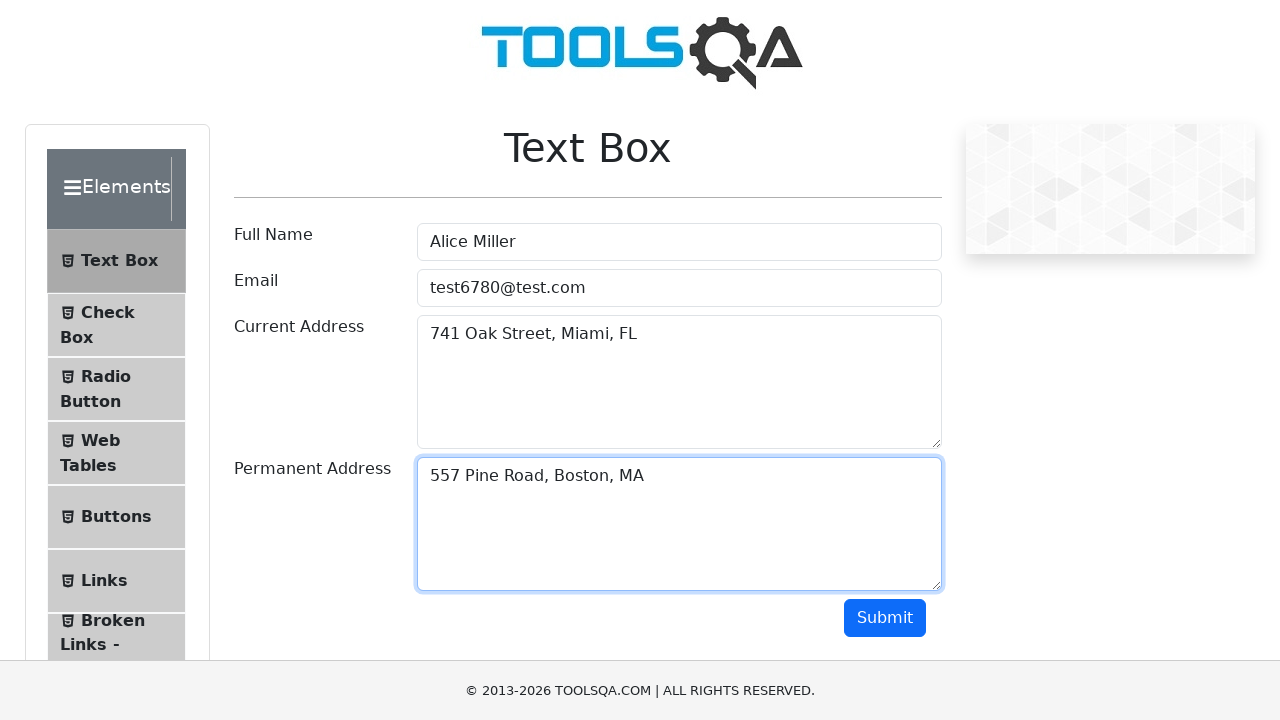

Confirmation message appeared on page
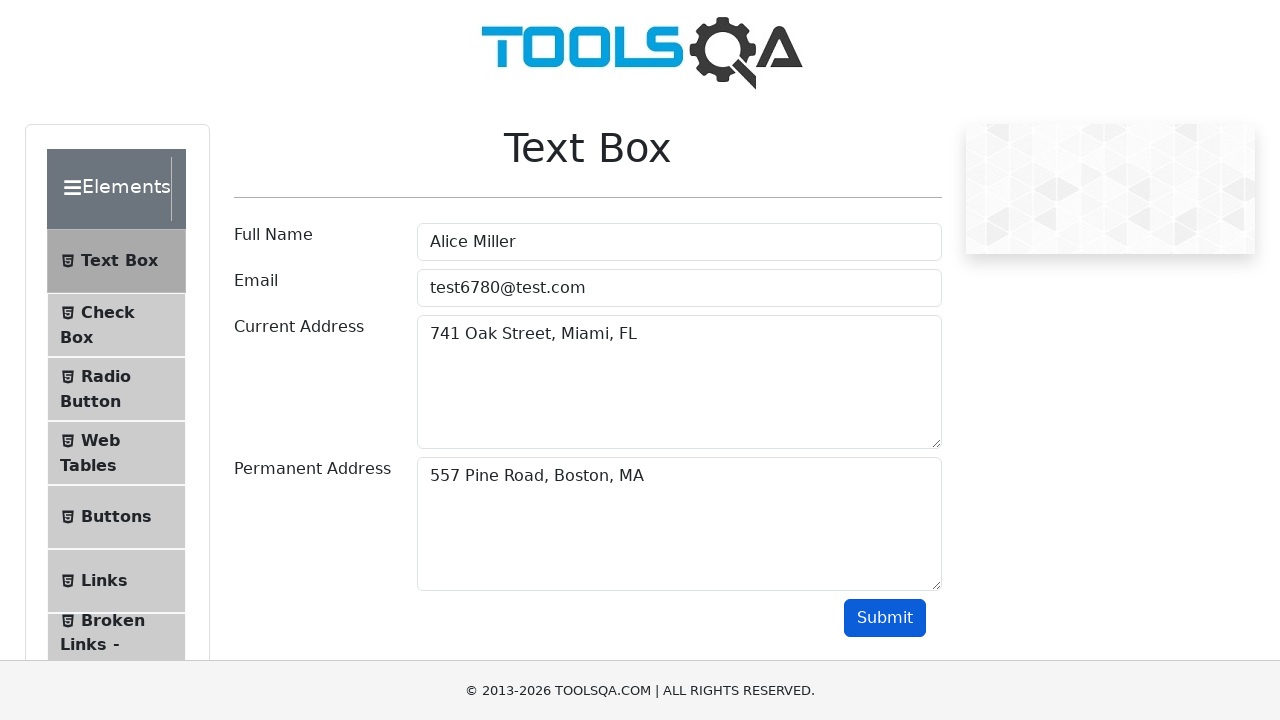

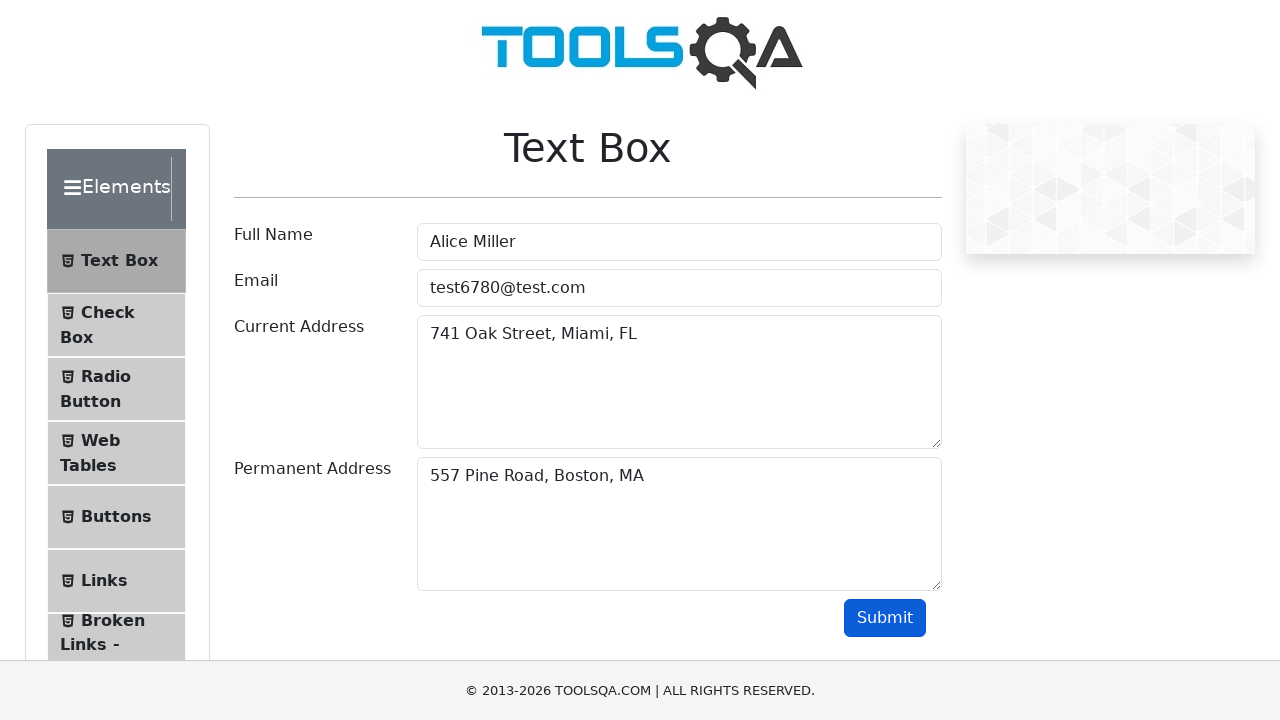